Tests dropdown and checkbox functionality on a flight booking practice page by selecting senior citizen discount, incrementing adult passenger count to 5, and verifying round trip enables return date picker.

Starting URL: https://rahulshettyacademy.com/dropdownsPractise/

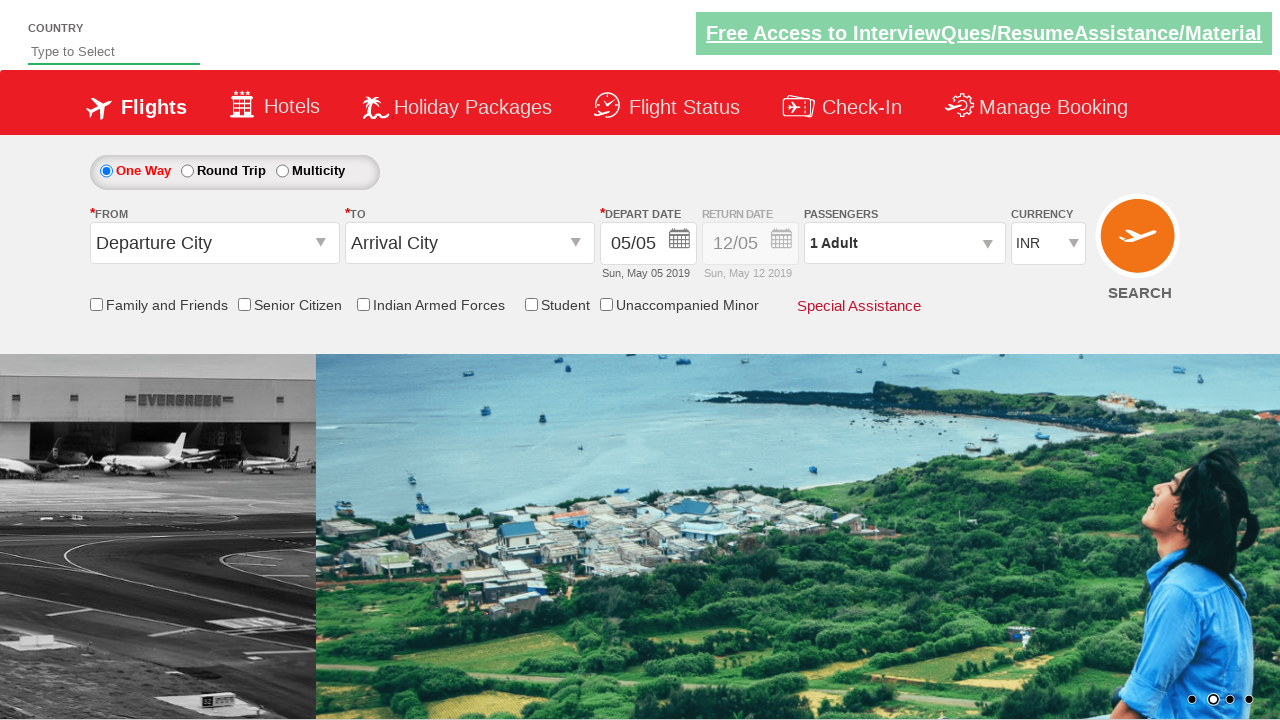

Located senior citizen discount checkbox
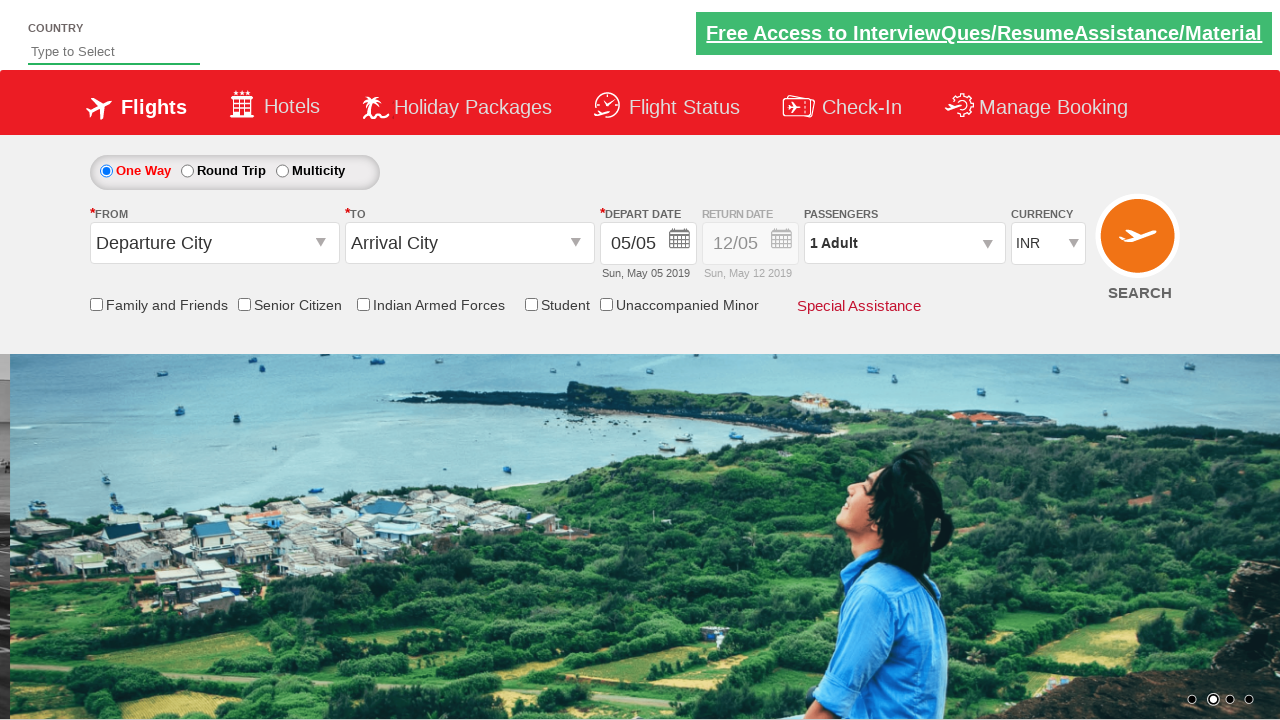

Verified senior citizen checkbox is not initially checked
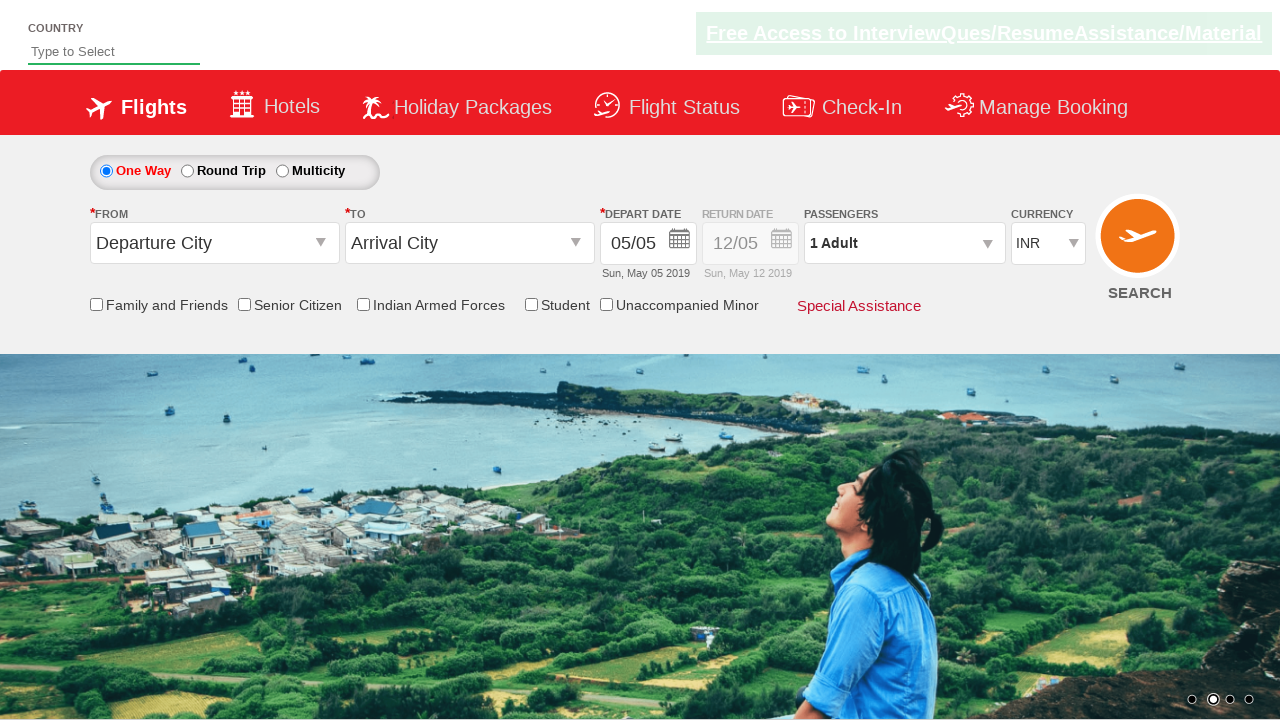

Clicked senior citizen discount checkbox at (244, 304) on input[id*='SeniorCitizenDiscount']
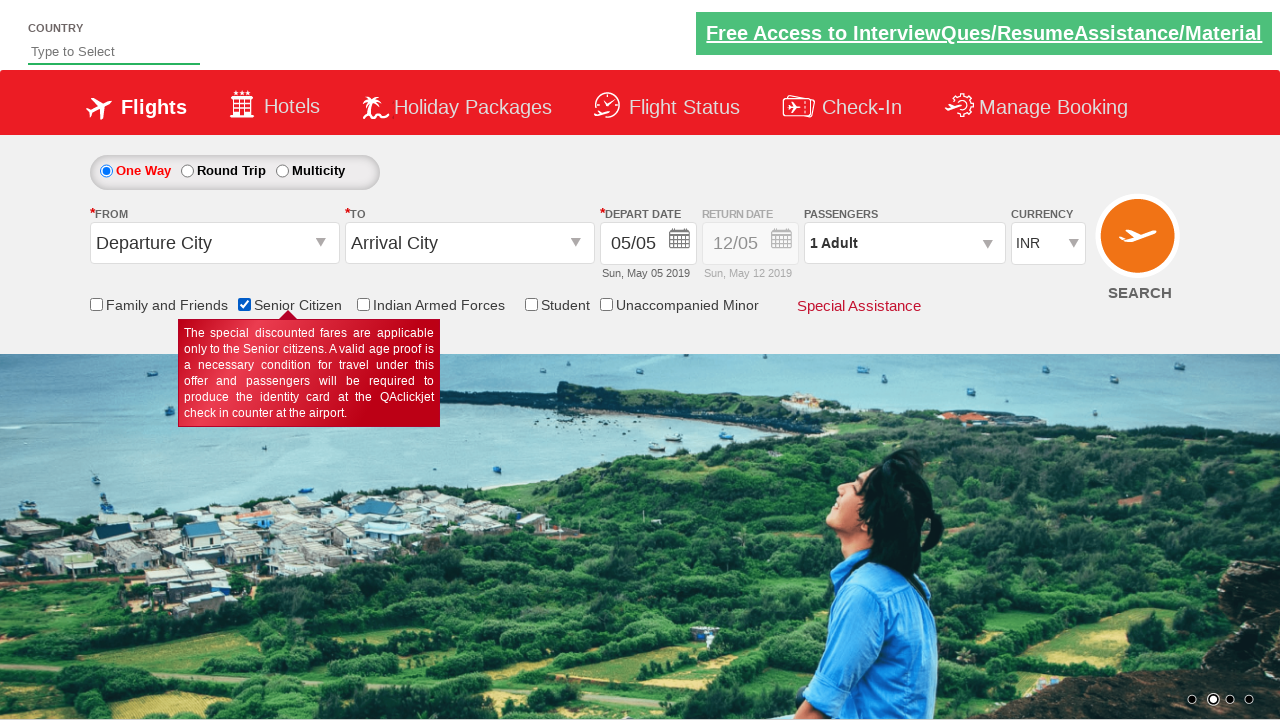

Verified senior citizen checkbox is now checked
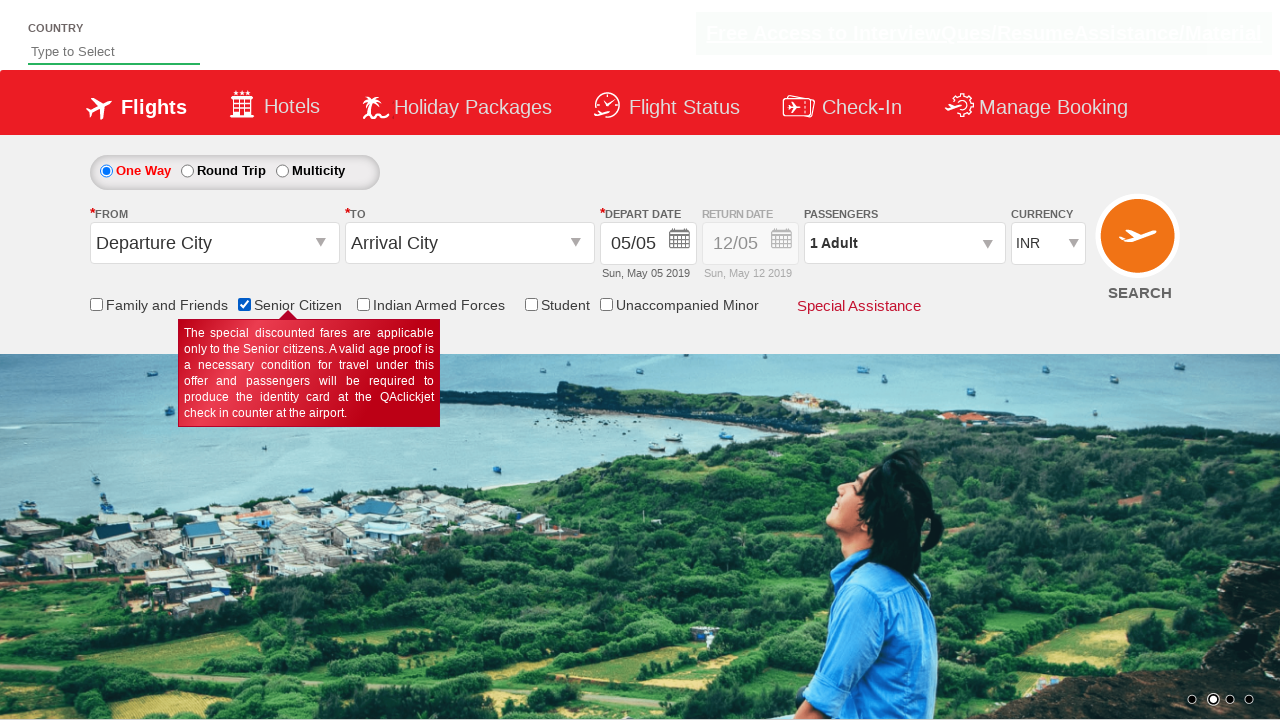

Clicked on passenger info dropdown to open it at (904, 243) on #divpaxinfo
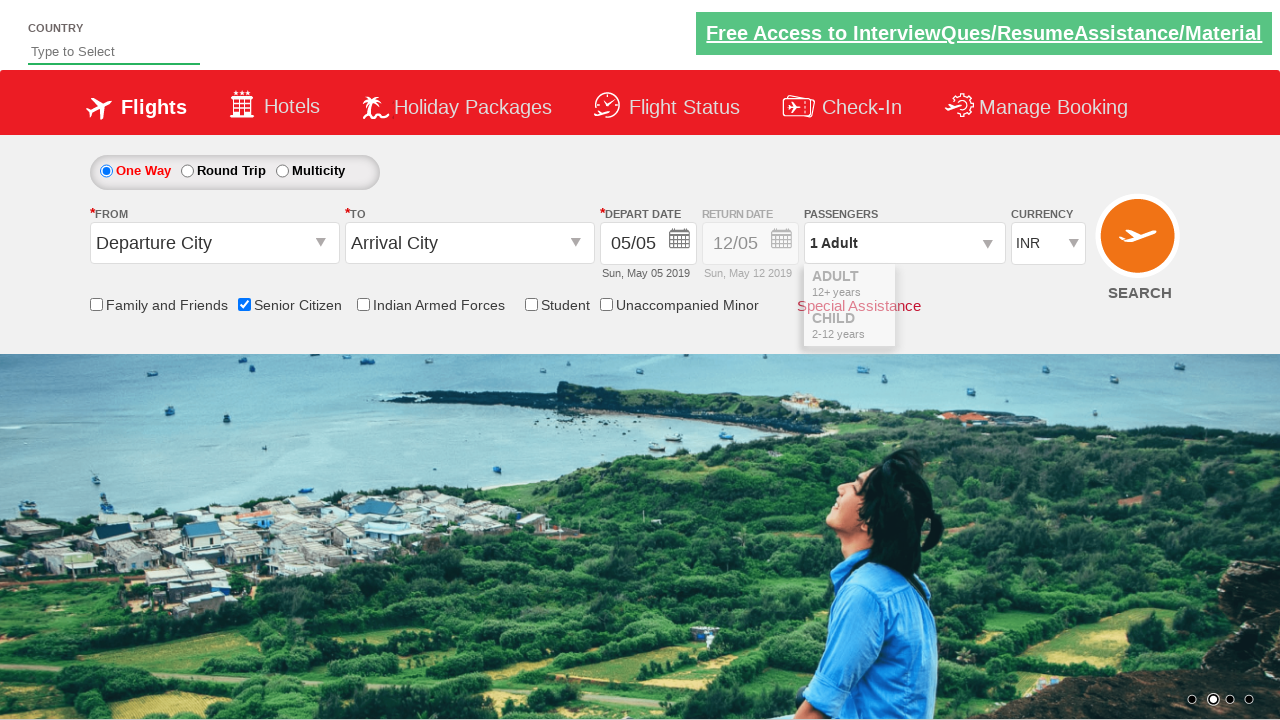

Waited 2 seconds for passenger options to load
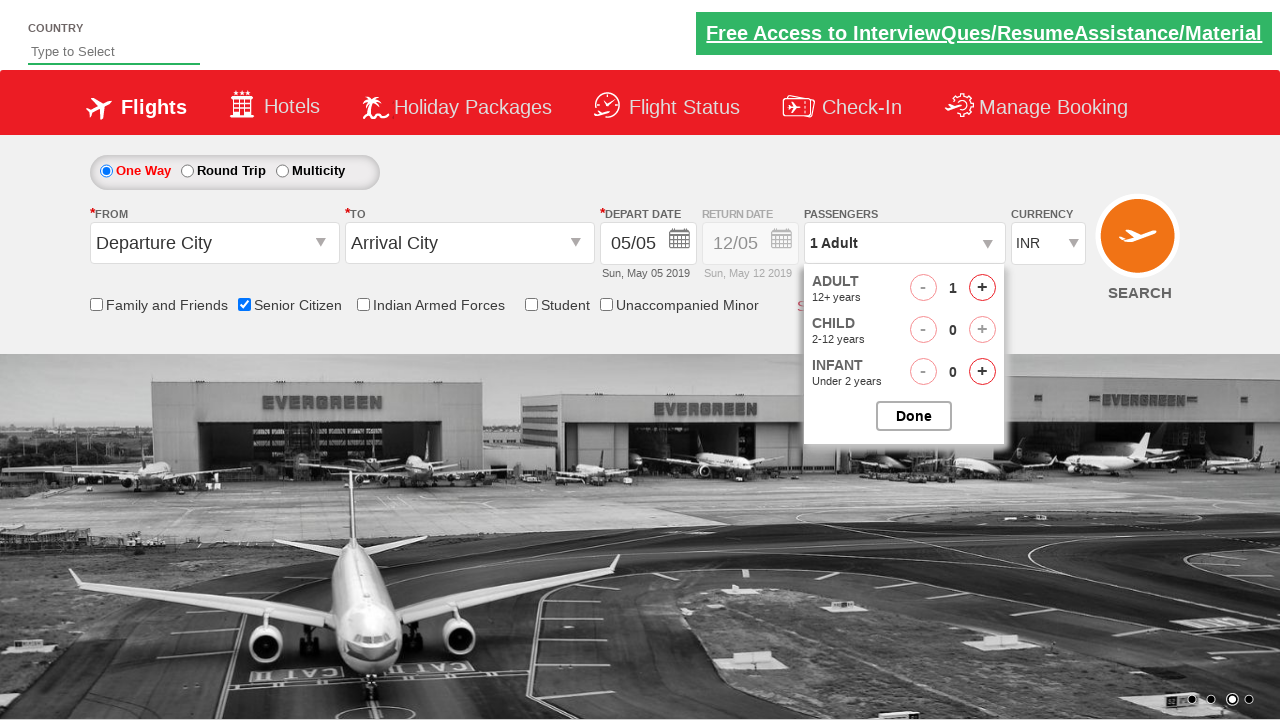

Incremented adult passenger count (iteration 1/4) at (982, 288) on #hrefIncAdt
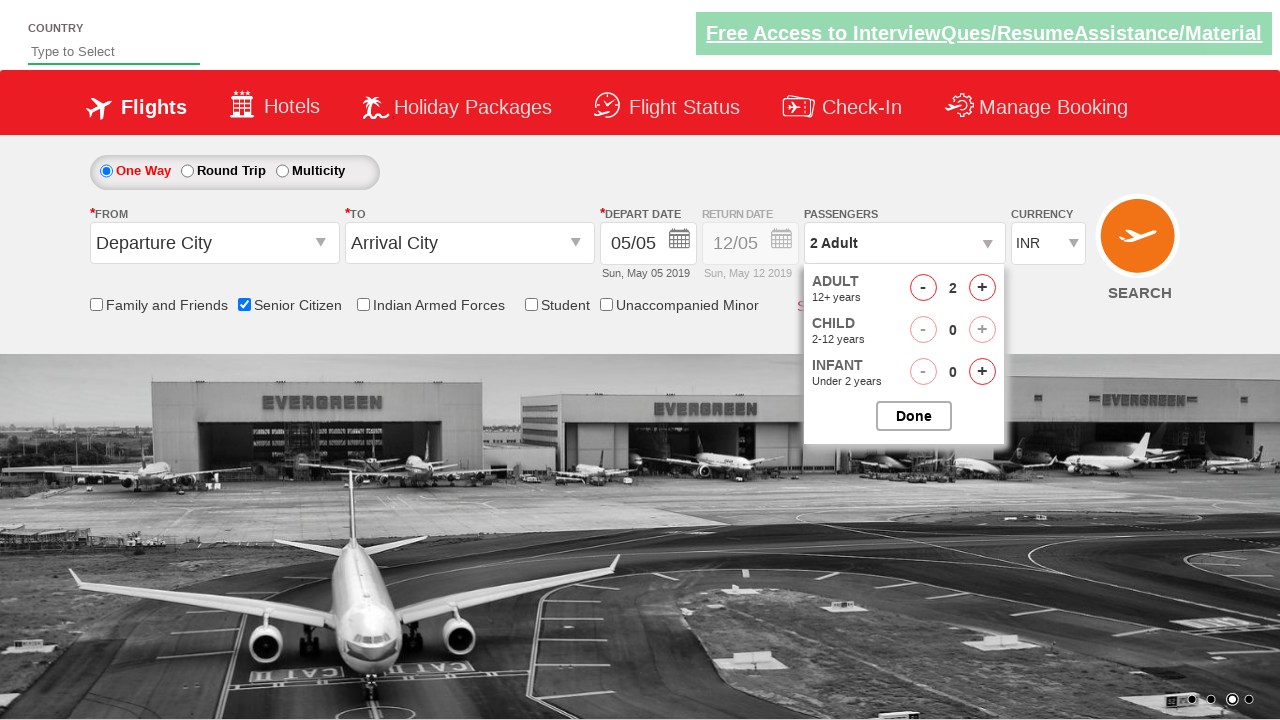

Incremented adult passenger count (iteration 2/4) at (982, 288) on #hrefIncAdt
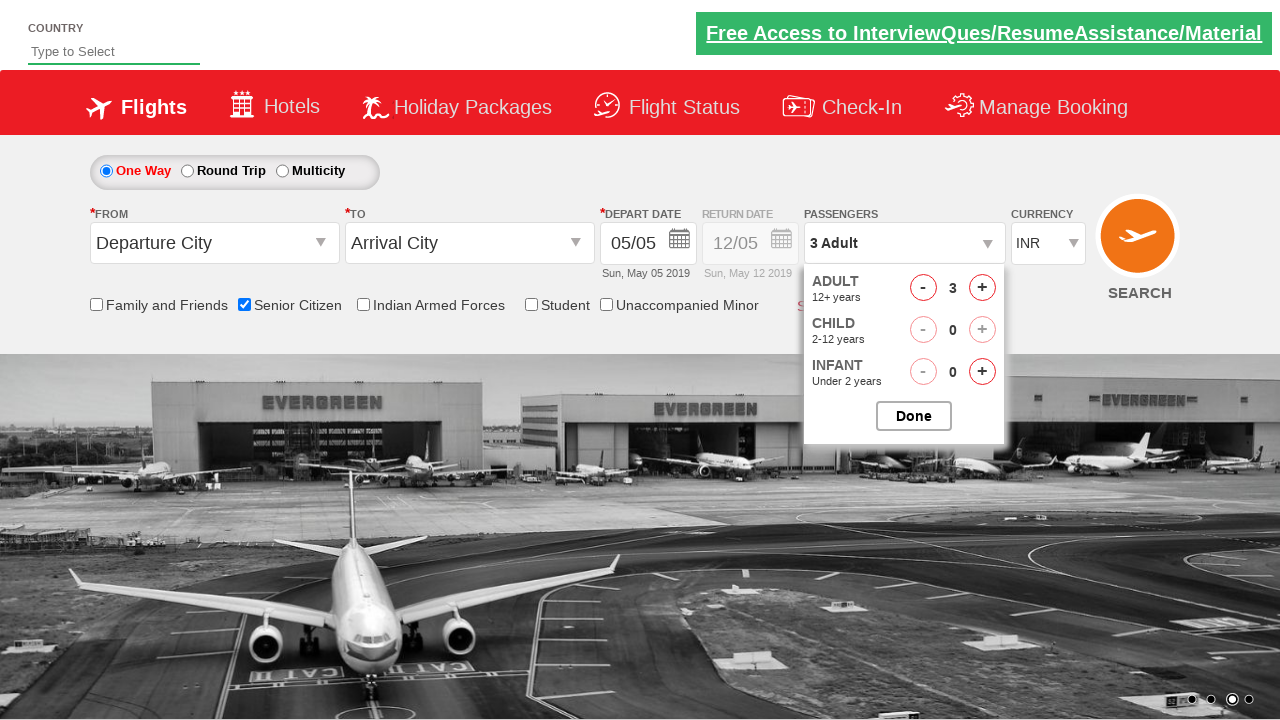

Incremented adult passenger count (iteration 3/4) at (982, 288) on #hrefIncAdt
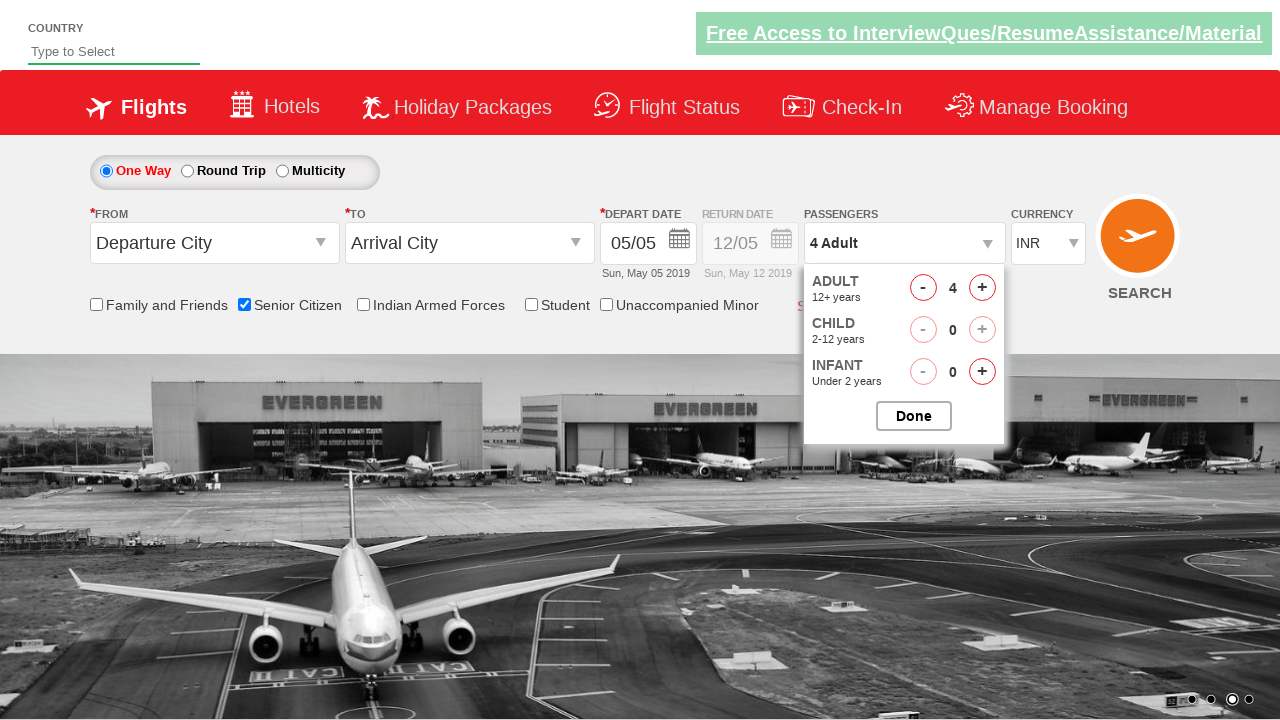

Incremented adult passenger count (iteration 4/4) at (982, 288) on #hrefIncAdt
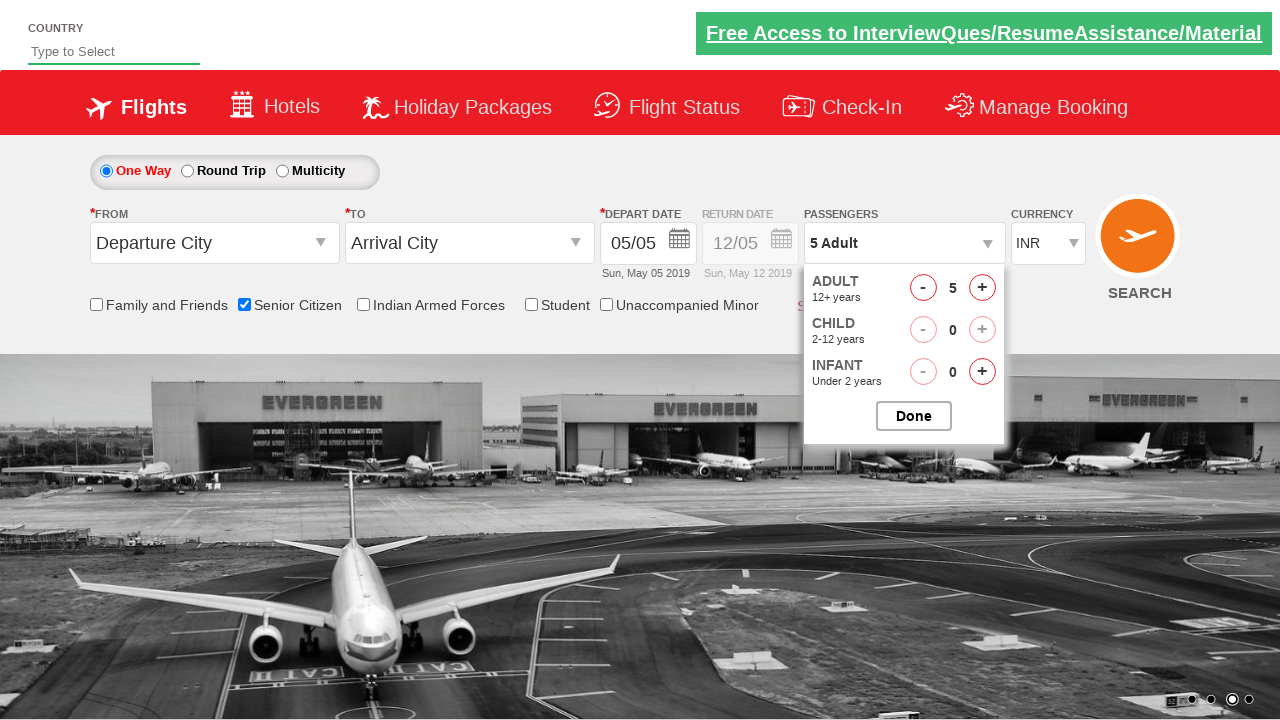

Closed passenger options dropdown at (914, 416) on #btnclosepaxoption
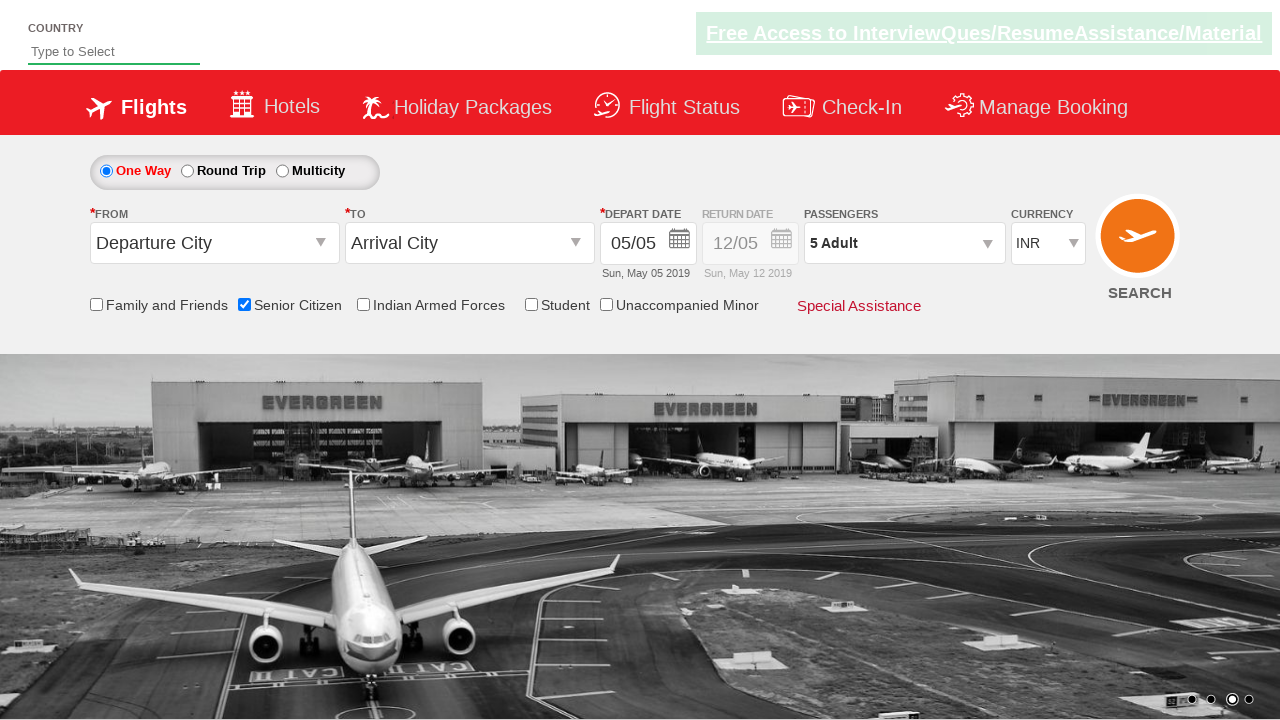

Verified adult passenger count is now 5
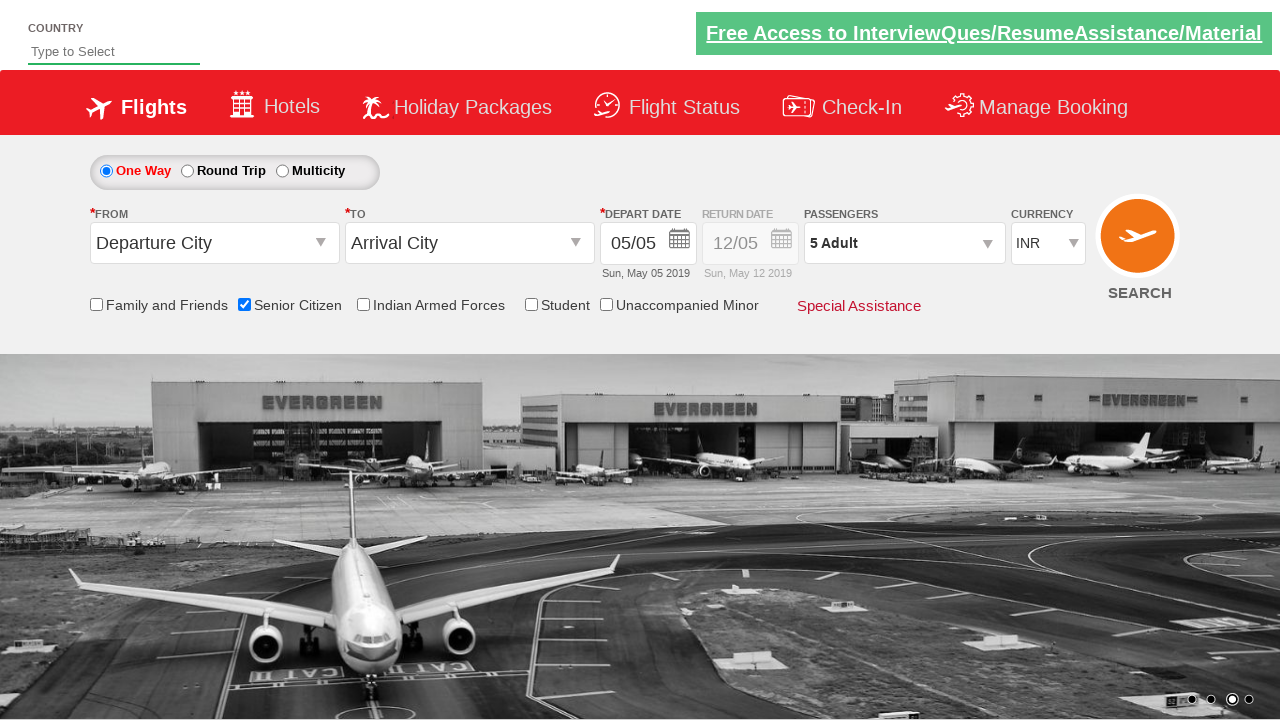

Selected round trip option at (187, 171) on #ctl00_mainContent_rbtnl_Trip_1
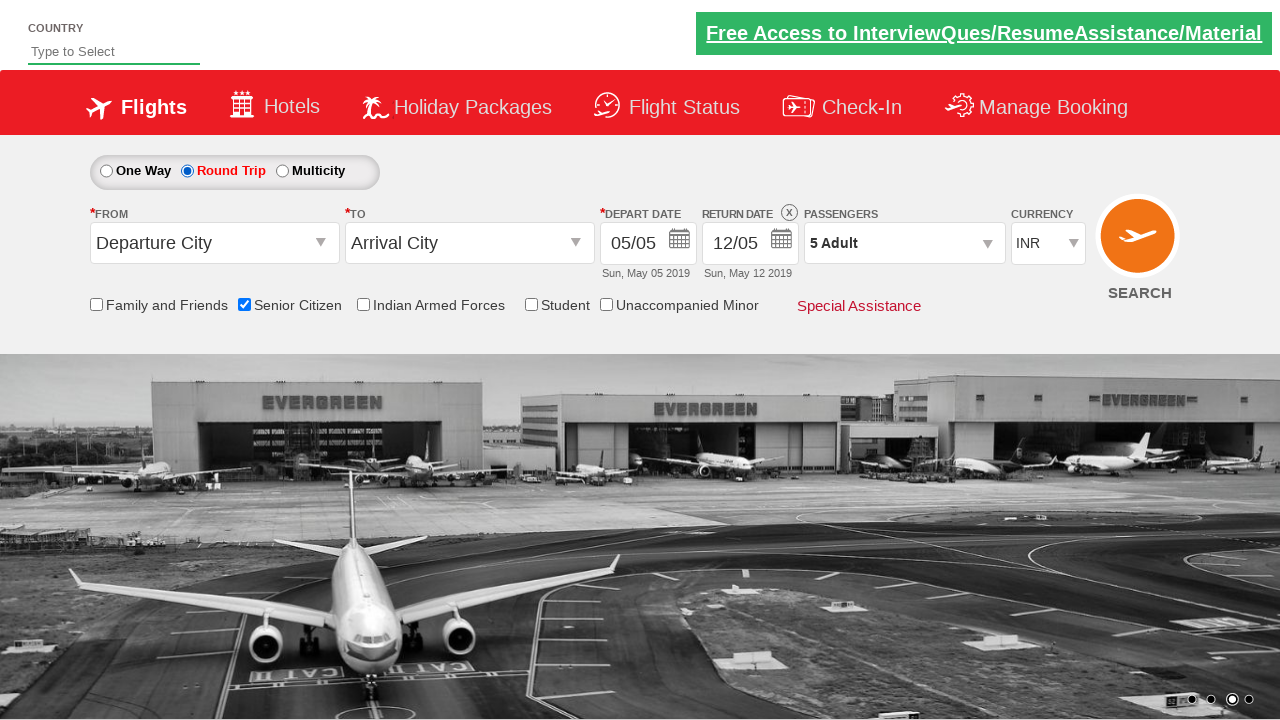

Retrieved return date picker div style attribute
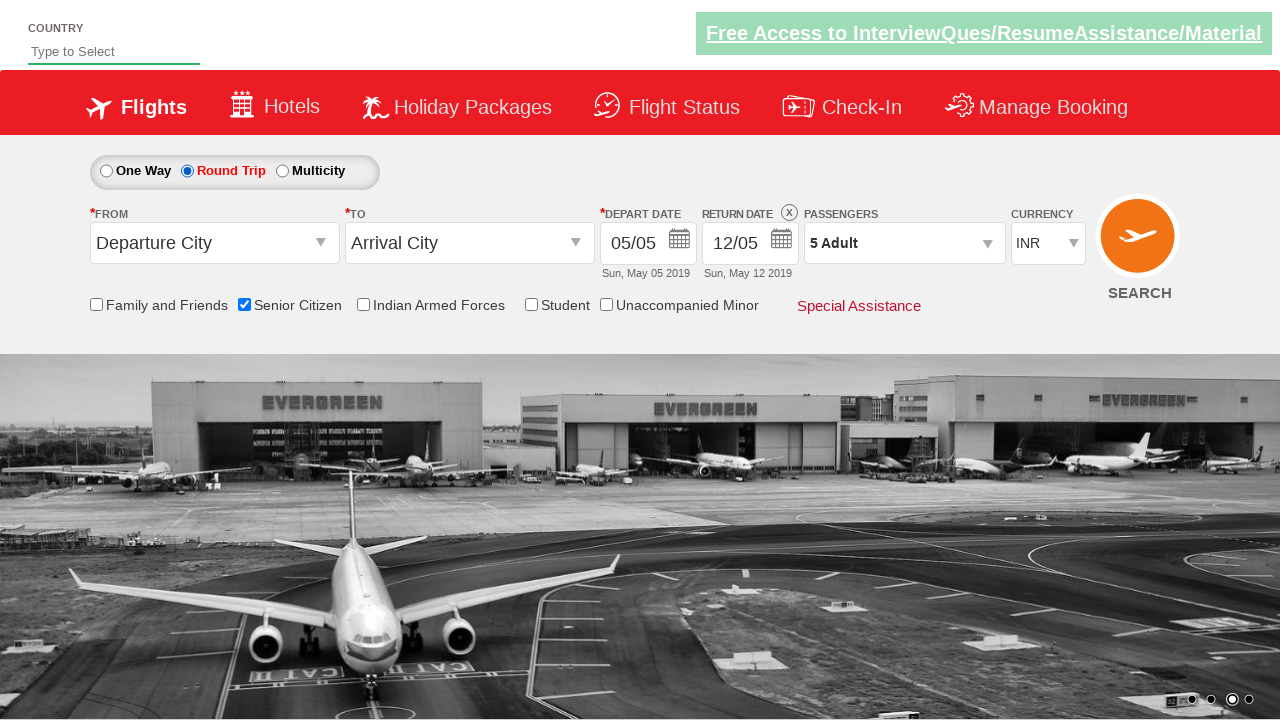

Verified return date picker is enabled for round trip
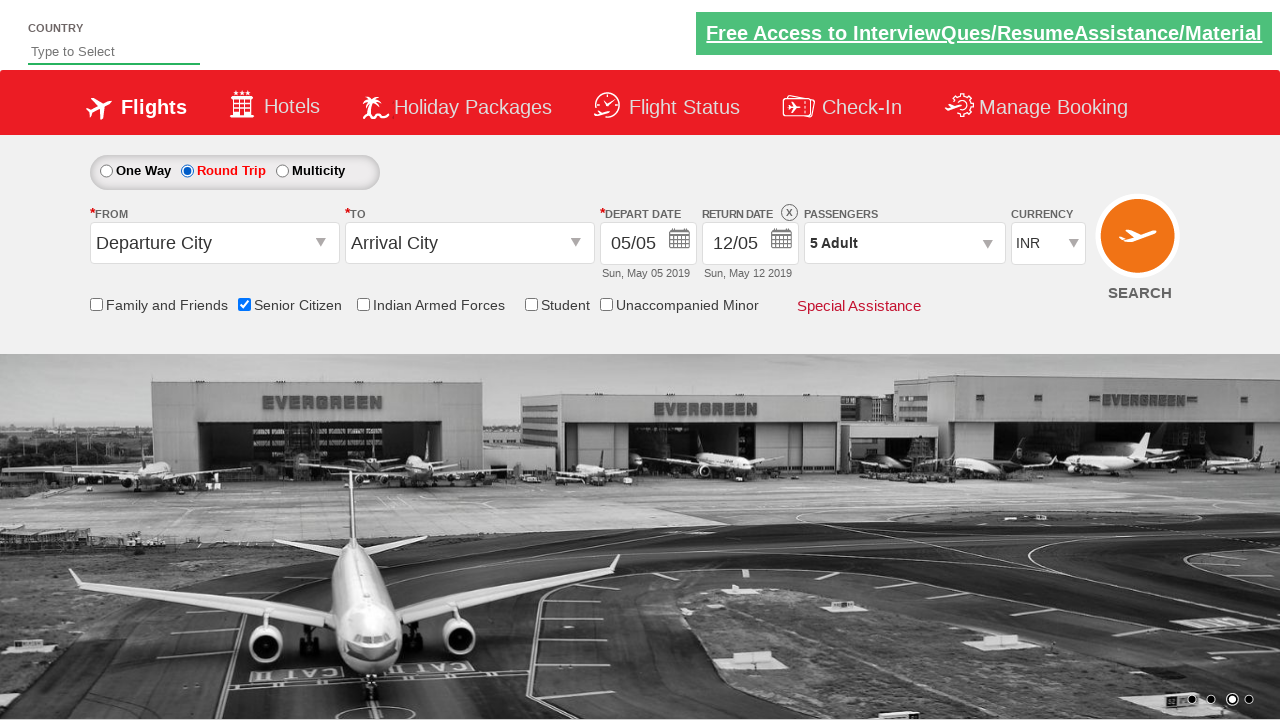

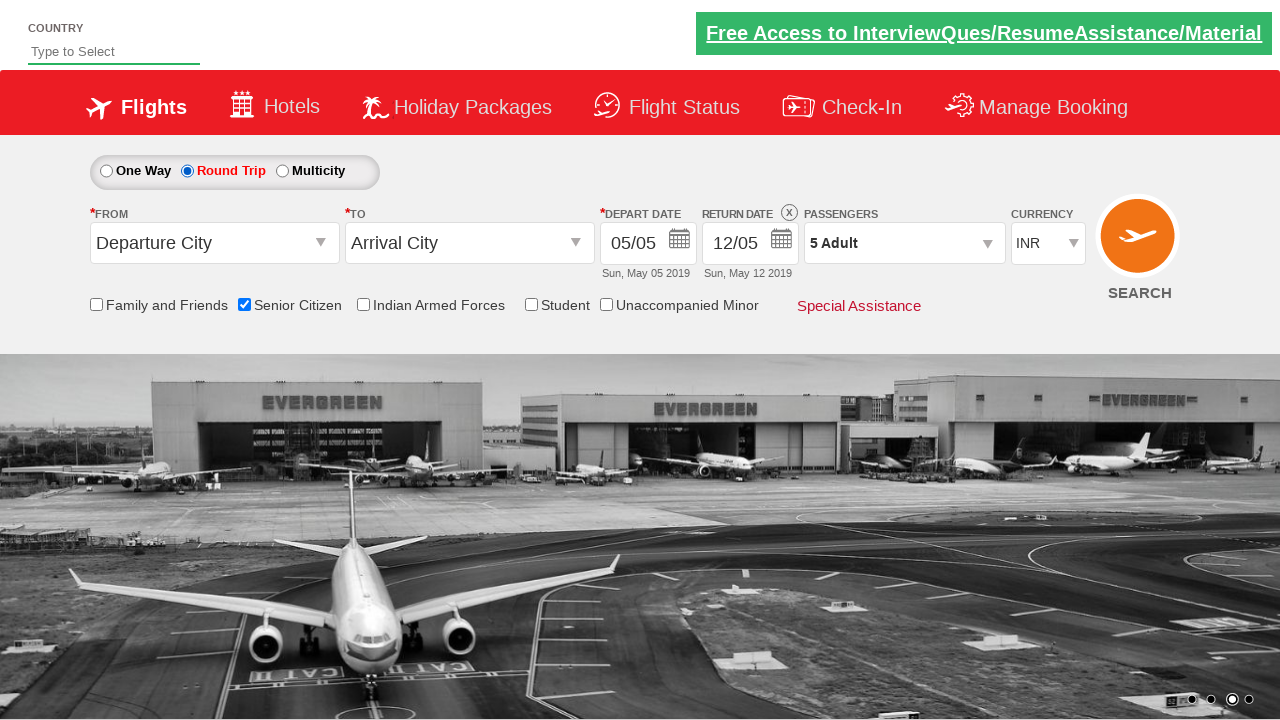